Tests dynamic controls by clicking the Enable button, waiting for an input field to become enabled, then typing text into it.

Starting URL: https://the-internet.herokuapp.com/dynamic_controls

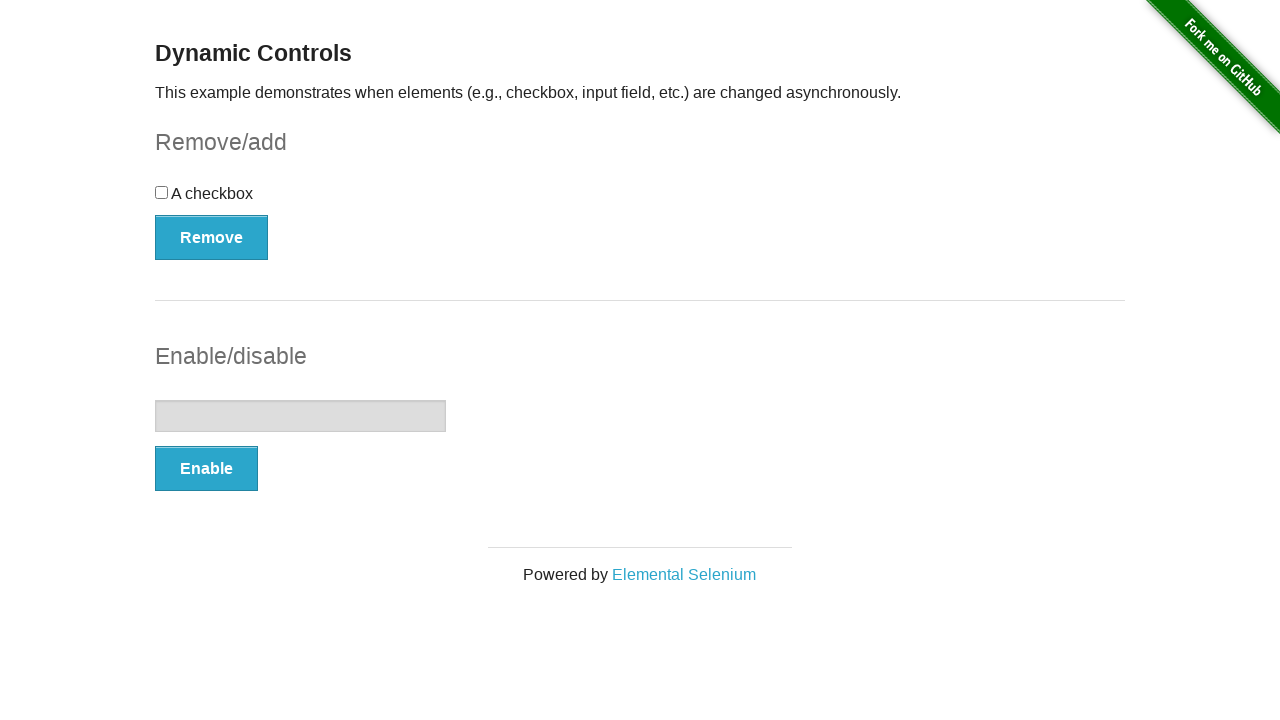

Clicked the Enable button at (206, 469) on xpath=//button[text()='Enable']
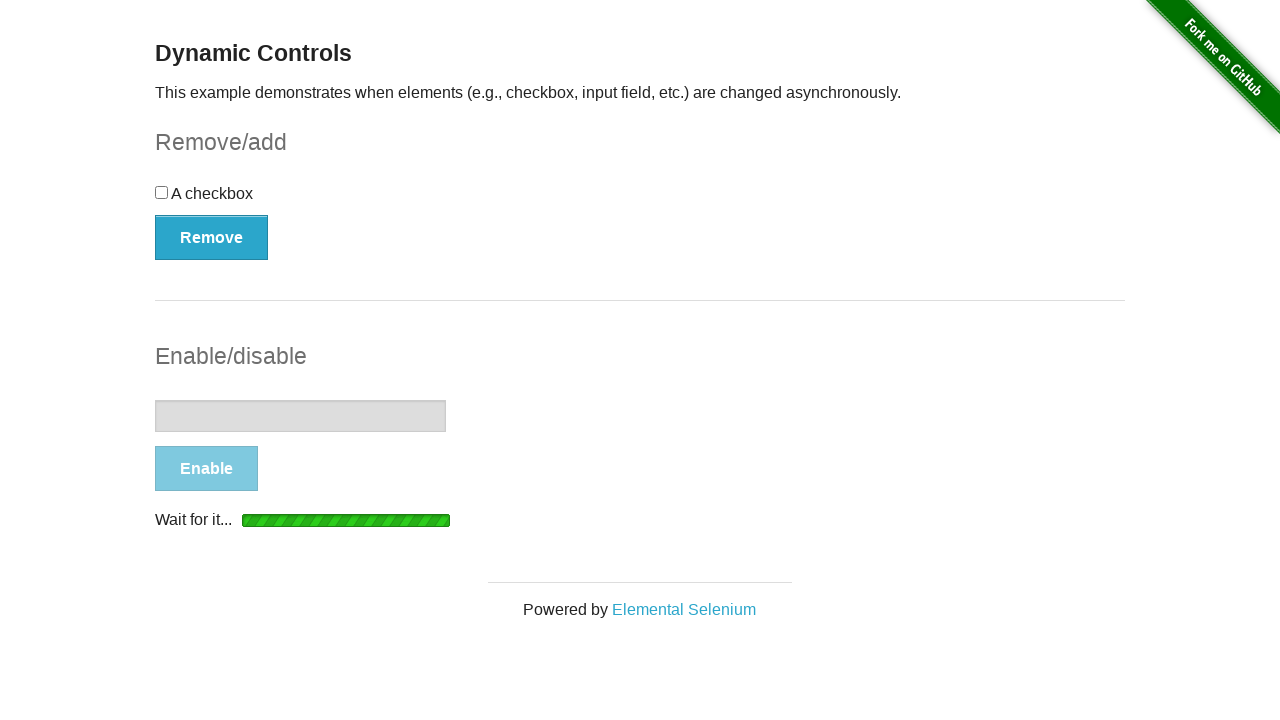

Input field became visible
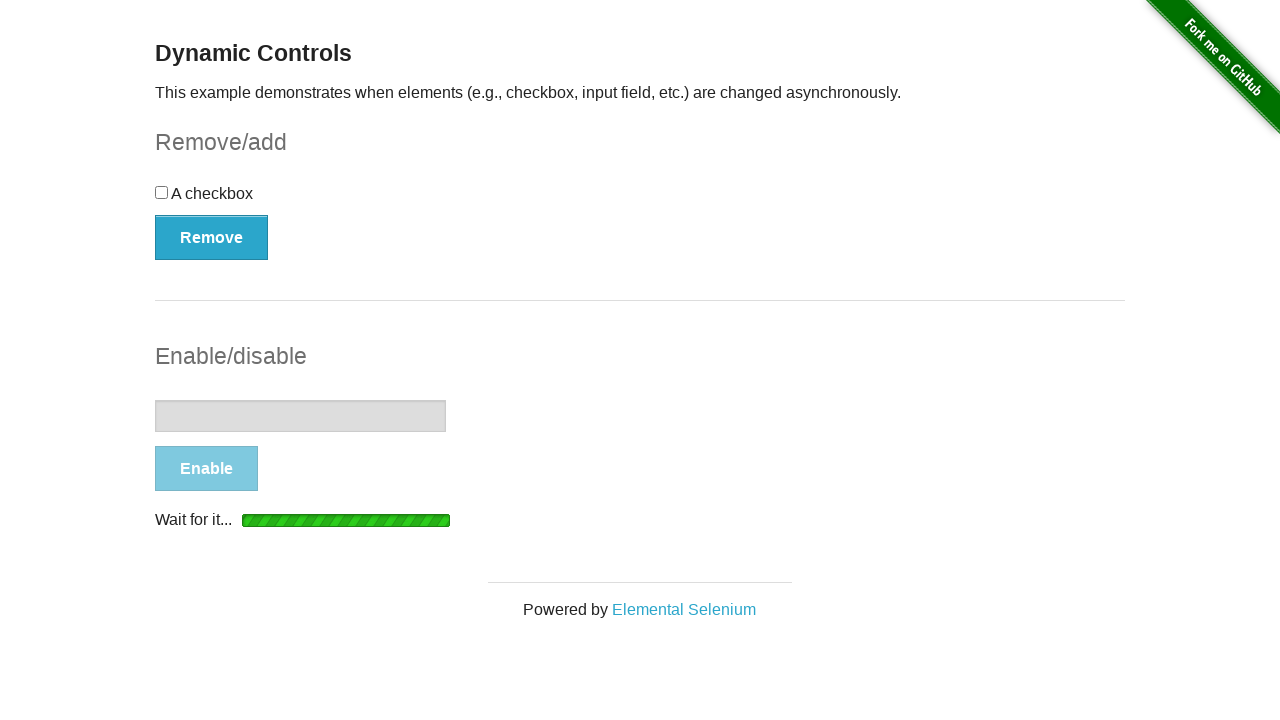

Input field became enabled
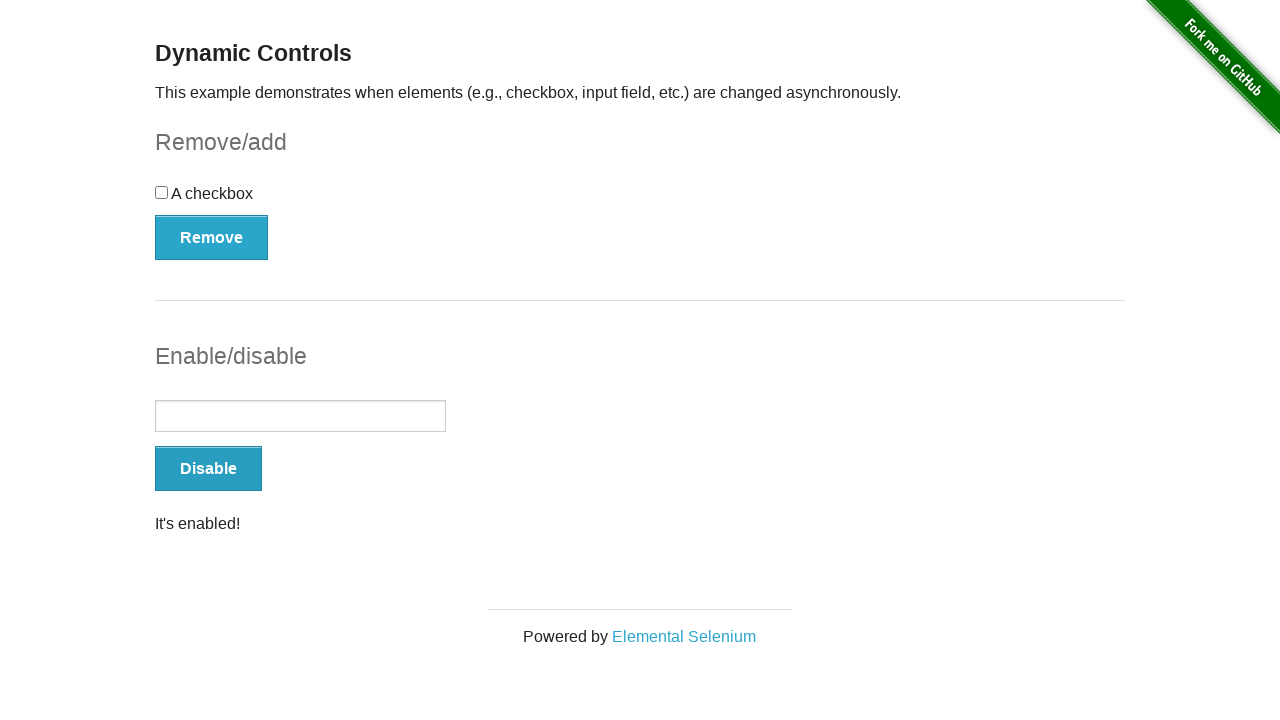

Typed 'Testul a reusit!' into the input field on #input-example input
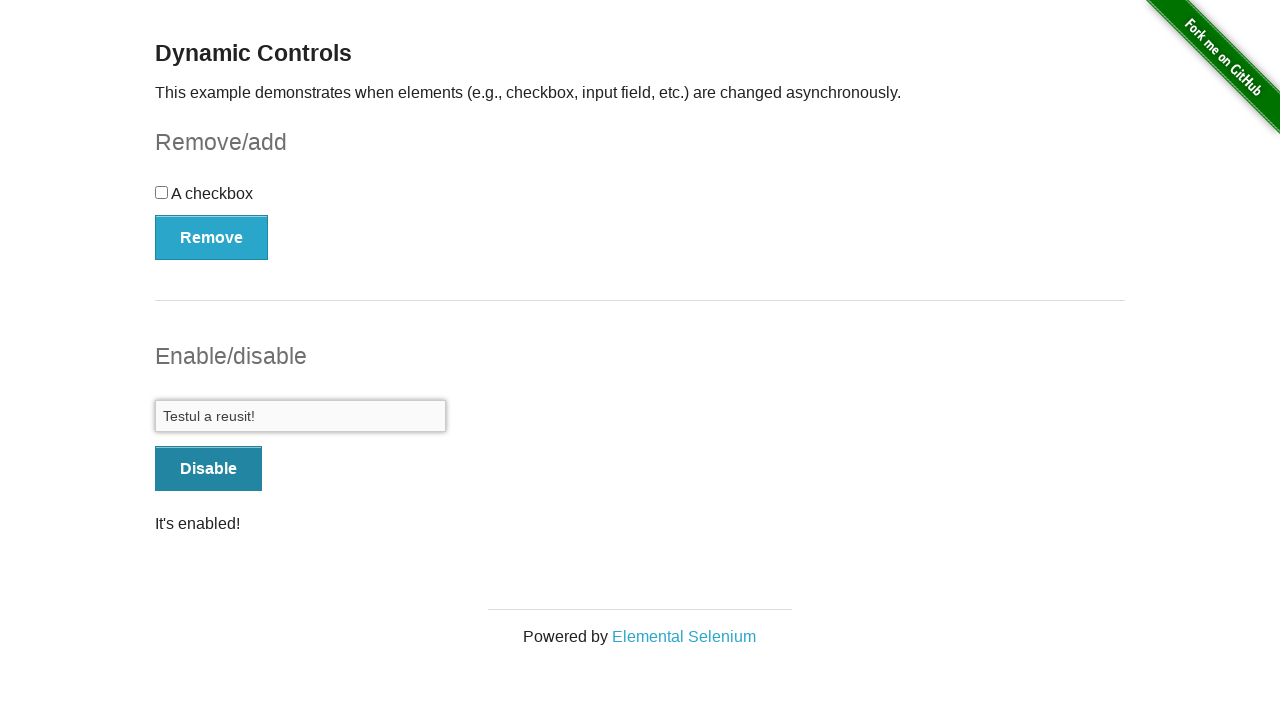

Verified input field contains 'Testul a reusit!'
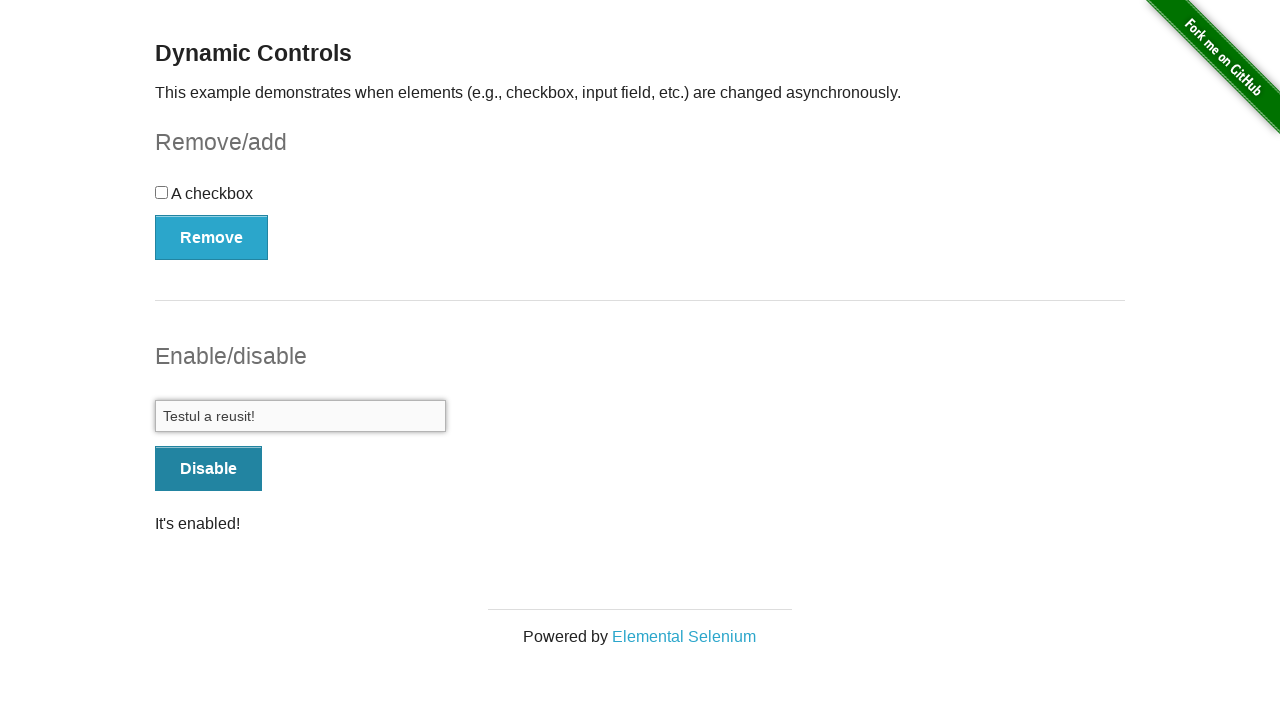

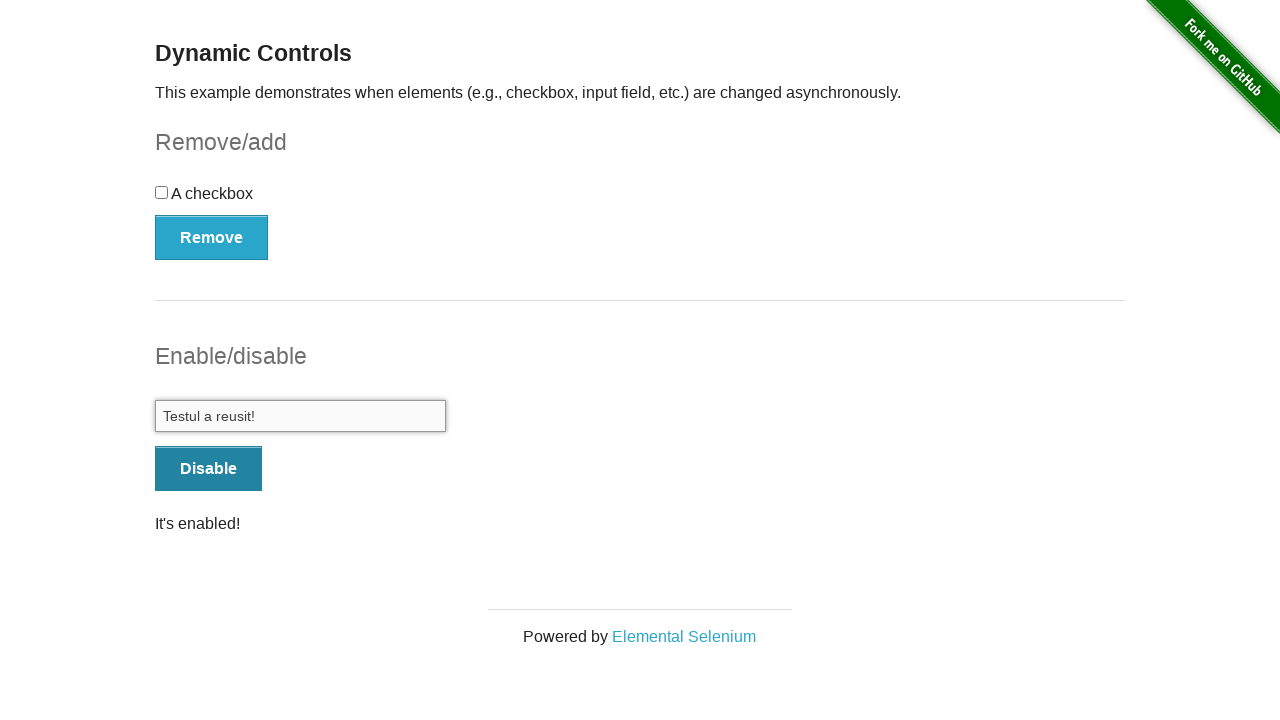